Navigates to sign-in page and verifies the forgot password link is present

Starting URL: https://cannatrader-frontend.vercel.app/home

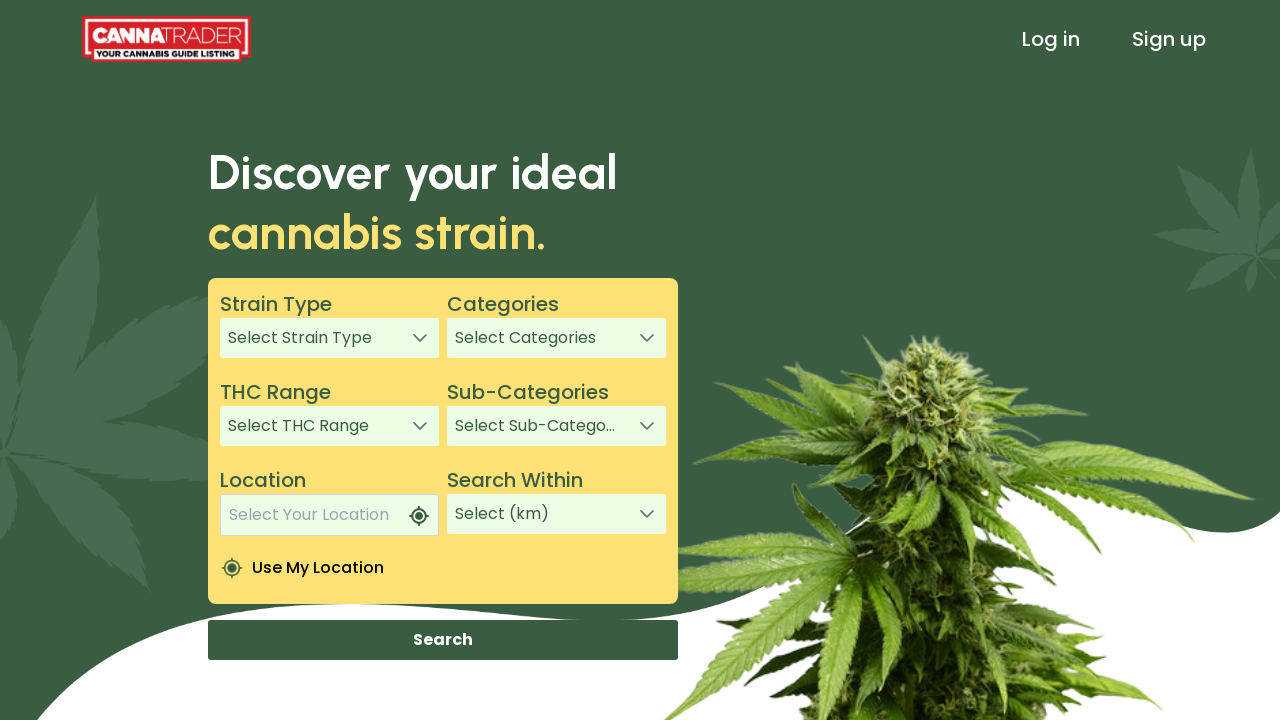

Navigated to home page at https://cannatrader-frontend.vercel.app/home
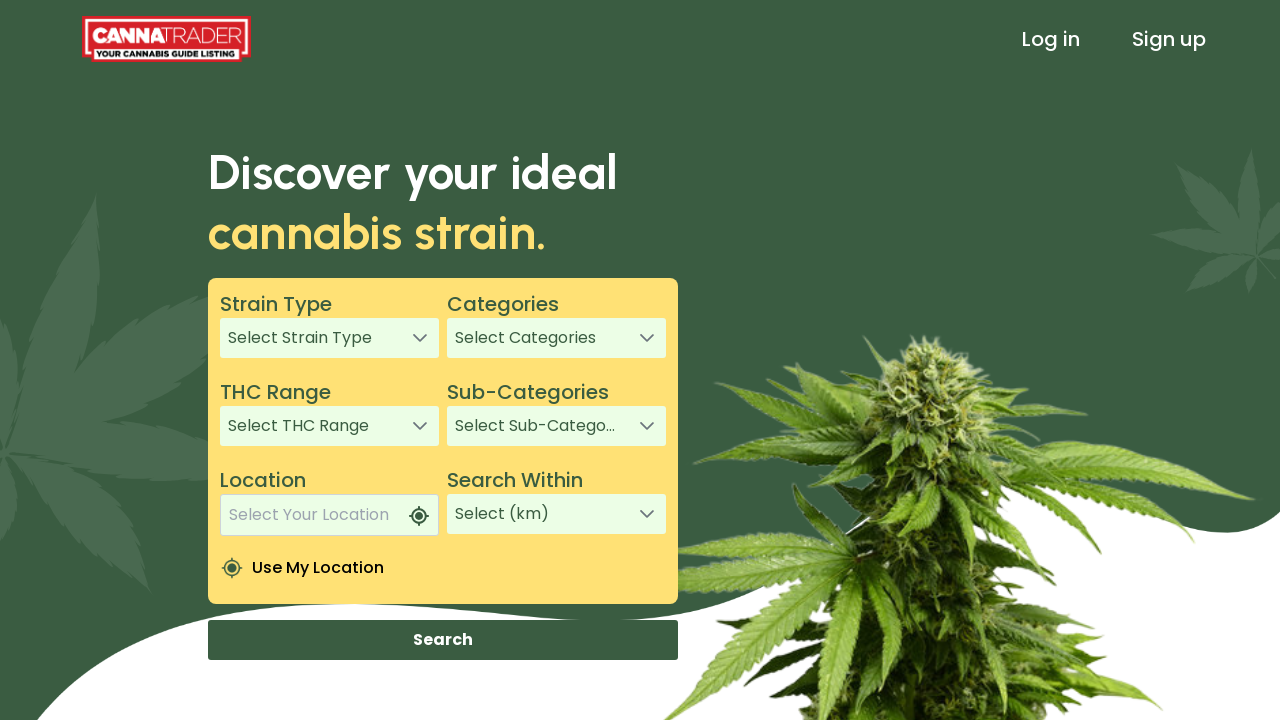

Clicked Sign In link in header at (1051, 39) on xpath=/html/body/app-root/app-header/div[1]/header/div[3]/a[1]
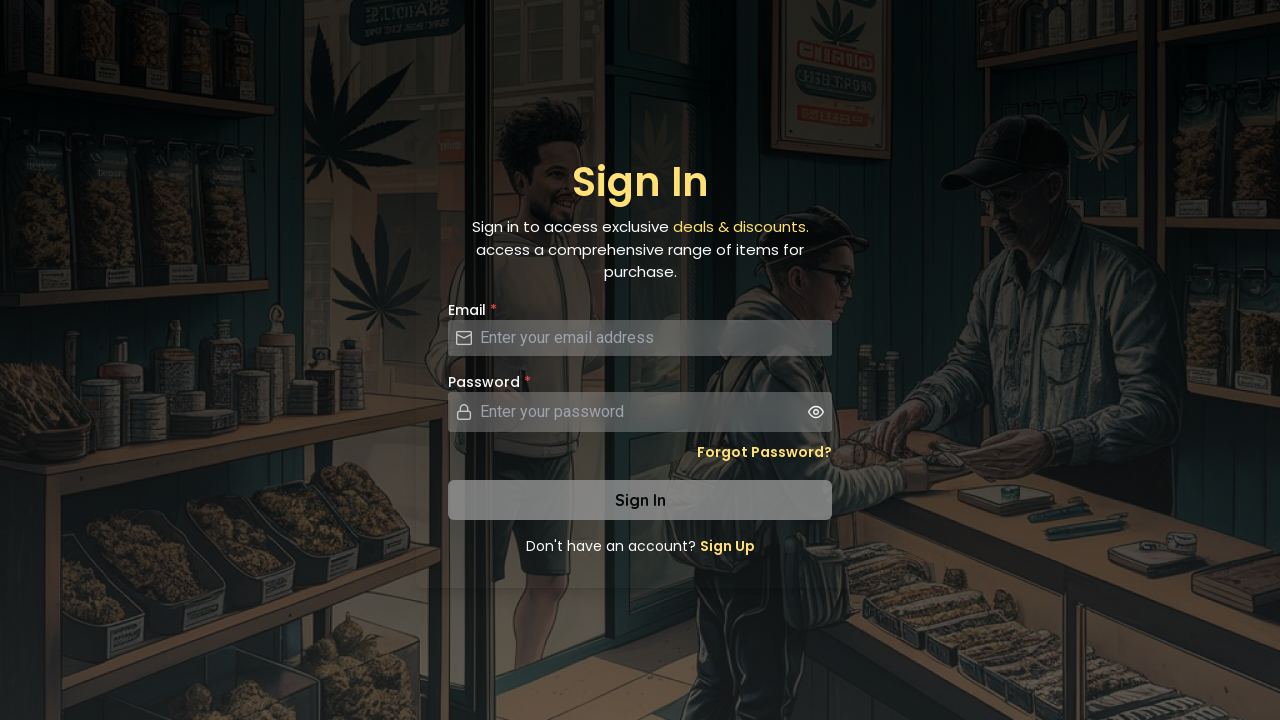

Forgot password link is now visible on sign-in page
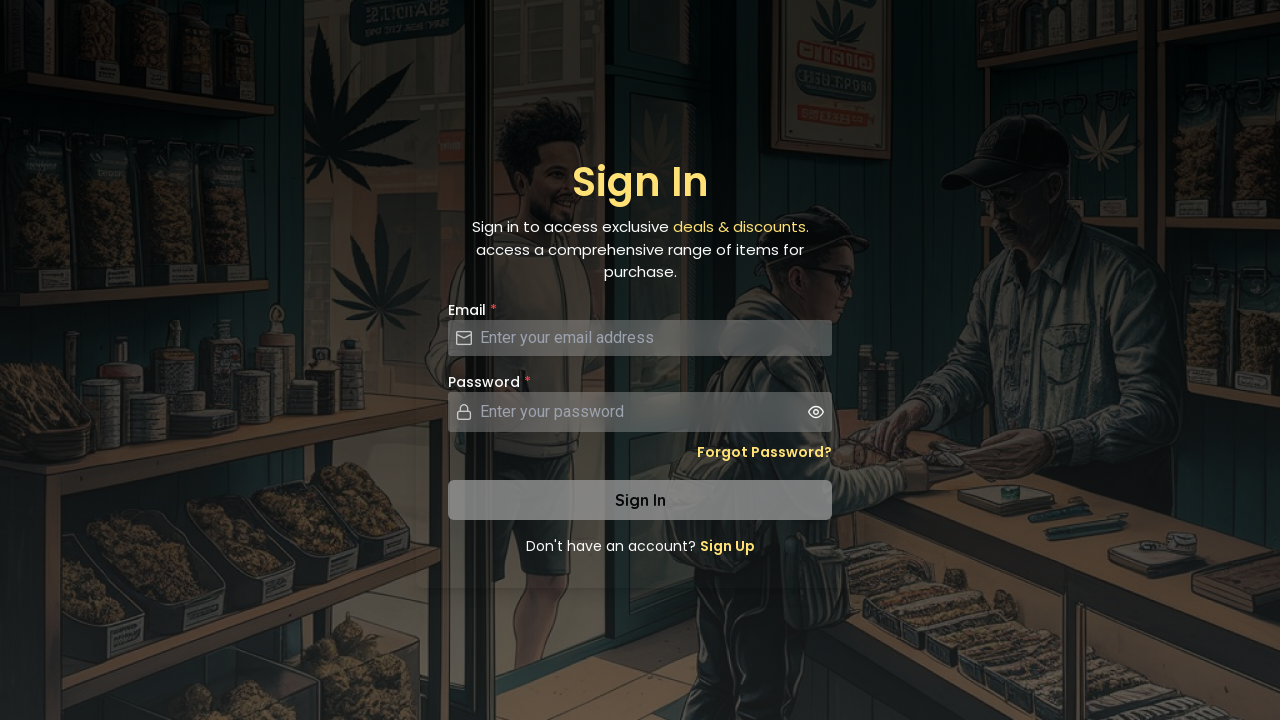

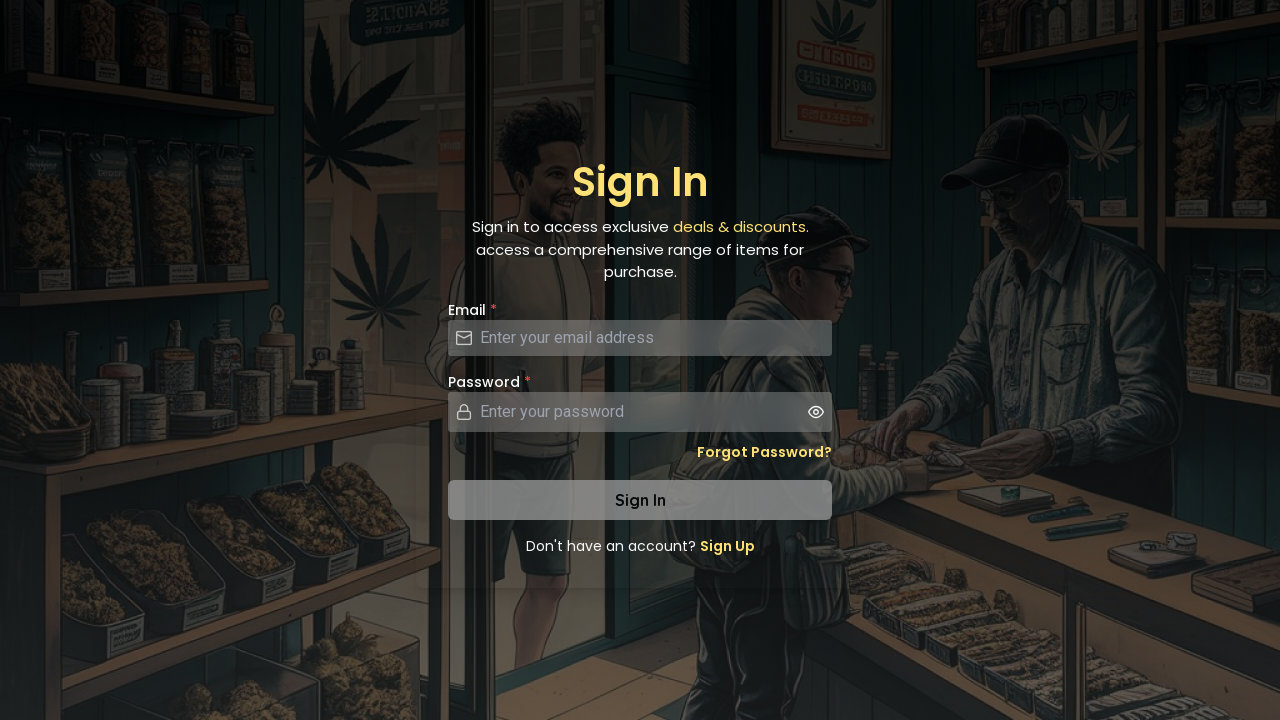